Tests iframe handling by navigating to a page with an iframe, switching to the iframe context, and scrolling to verify that a text element becomes visible after scrolling within the iframe.

Starting URL: https://bonigarcia.dev/selenium-webdriver-java/iframes.html

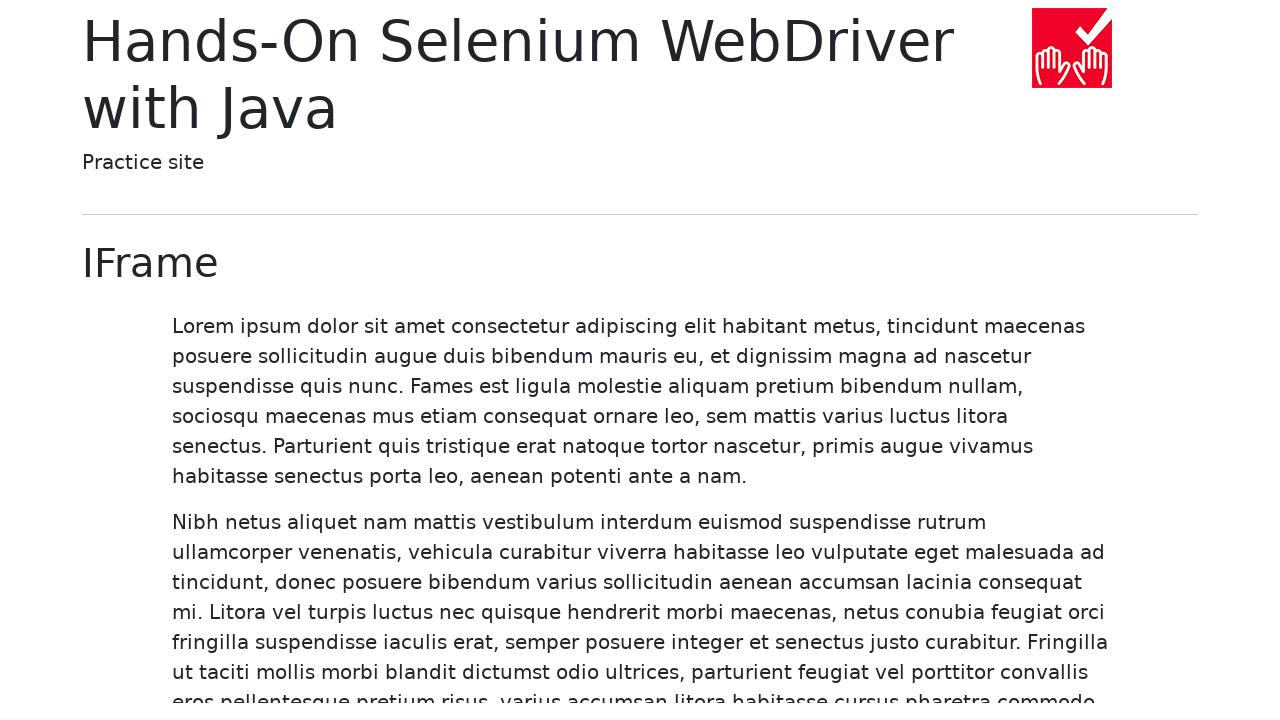

Waited for page title element '.display-6' to be present
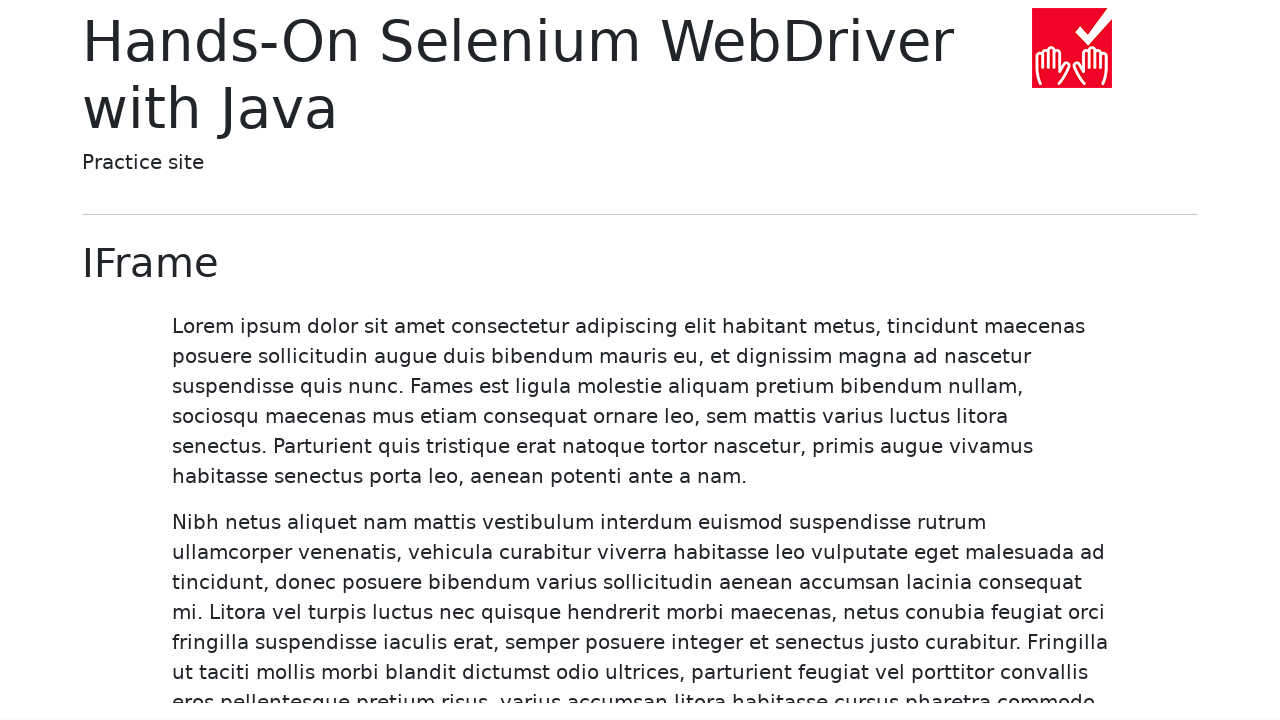

Retrieved title text content: 'IFrame'
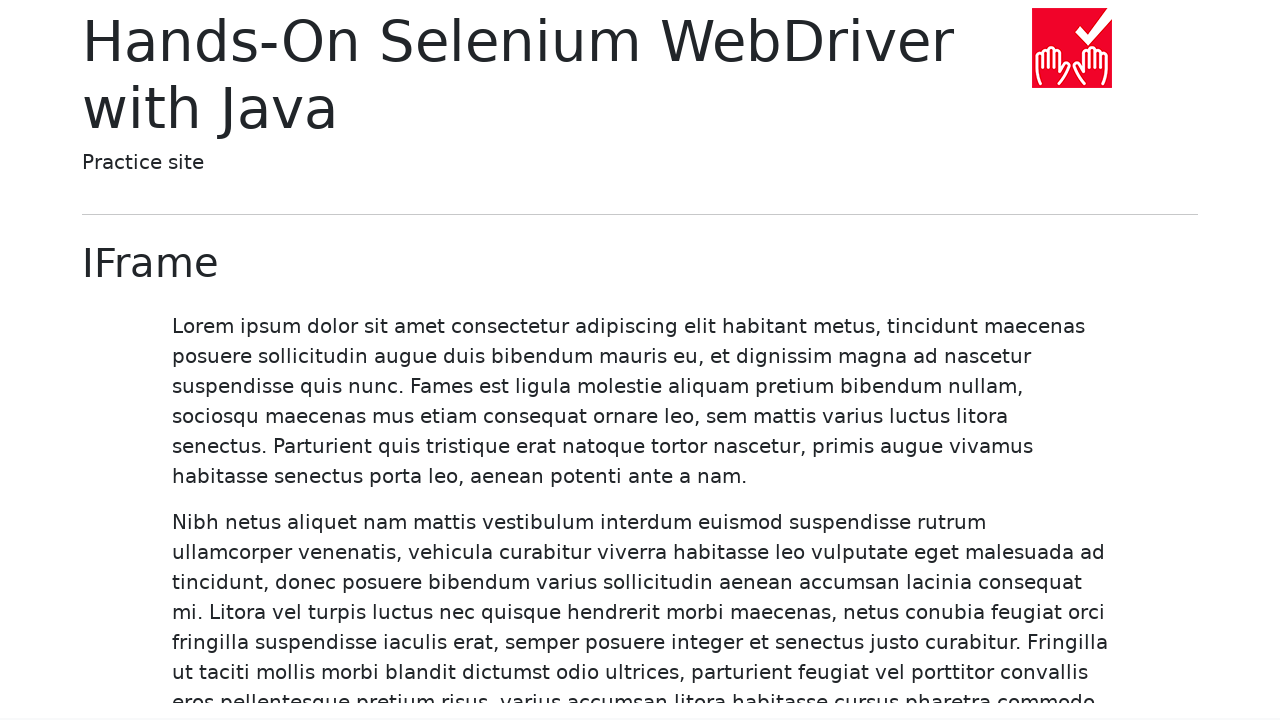

Verified title text is 'IFrame'
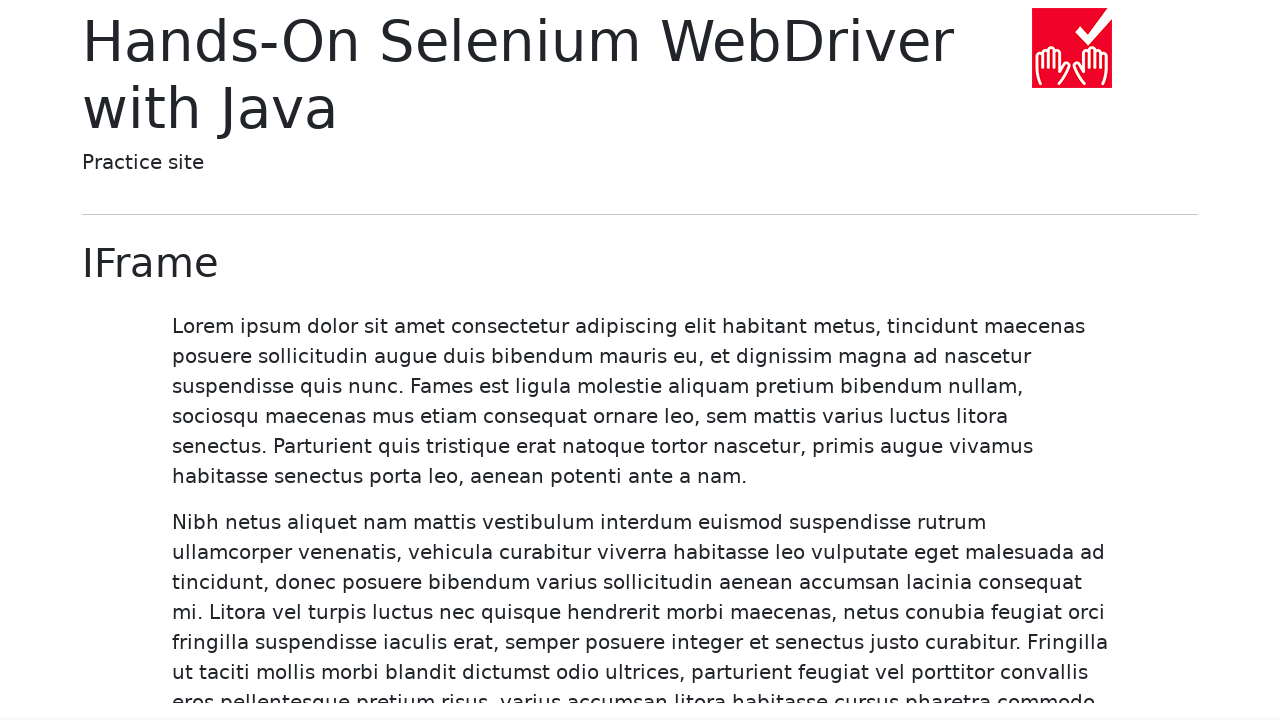

Switched to iframe context with id 'my-iframe'
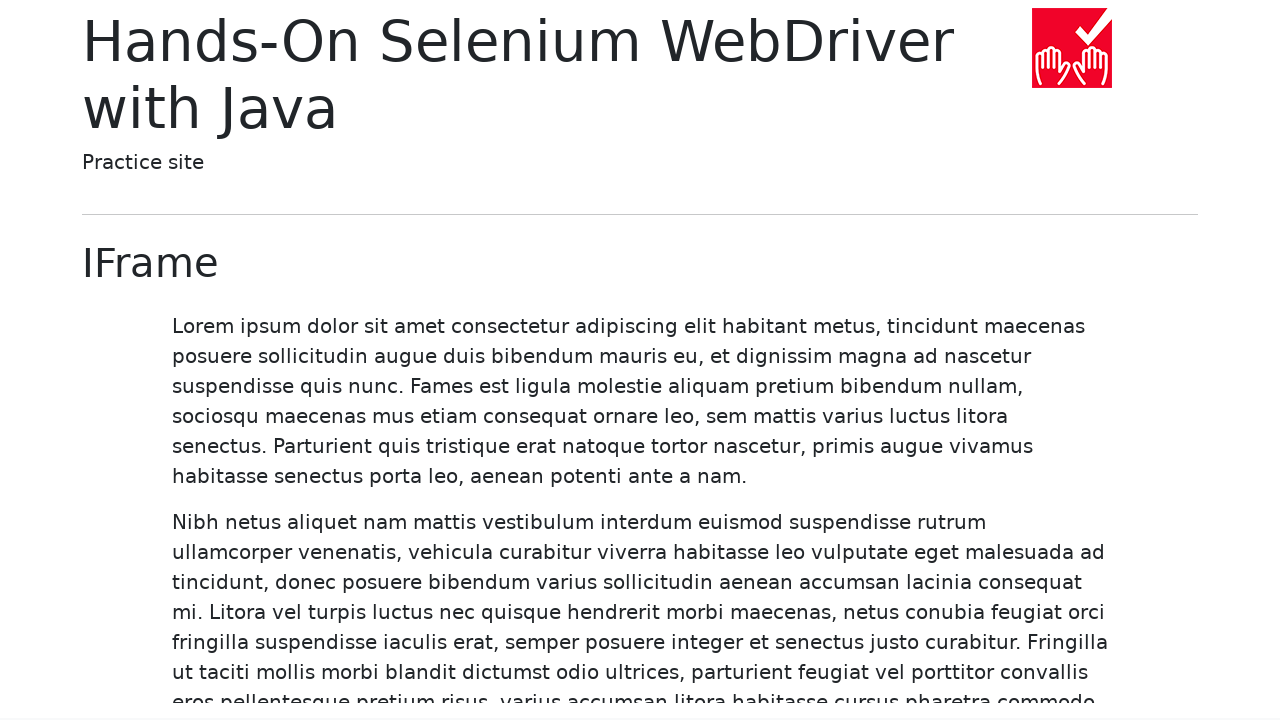

Located text element containing 'Magnis' within iframe
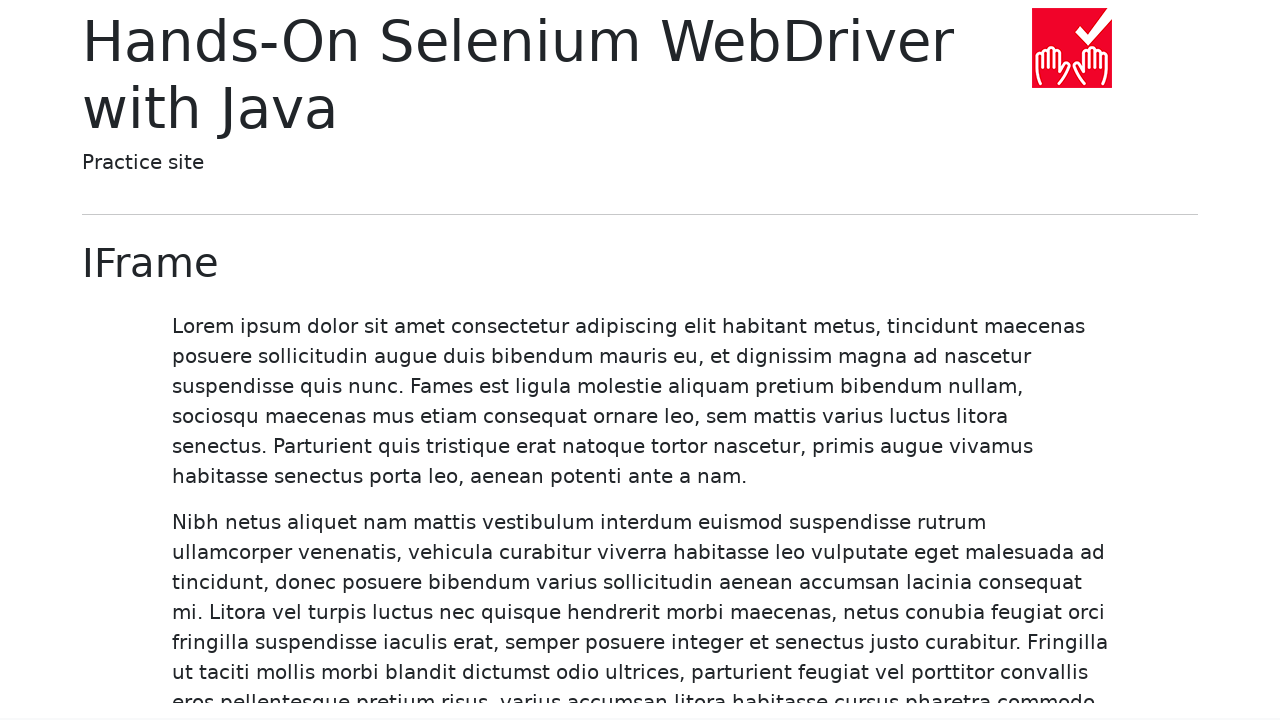

Verified 'Magnis' element is attached to the DOM
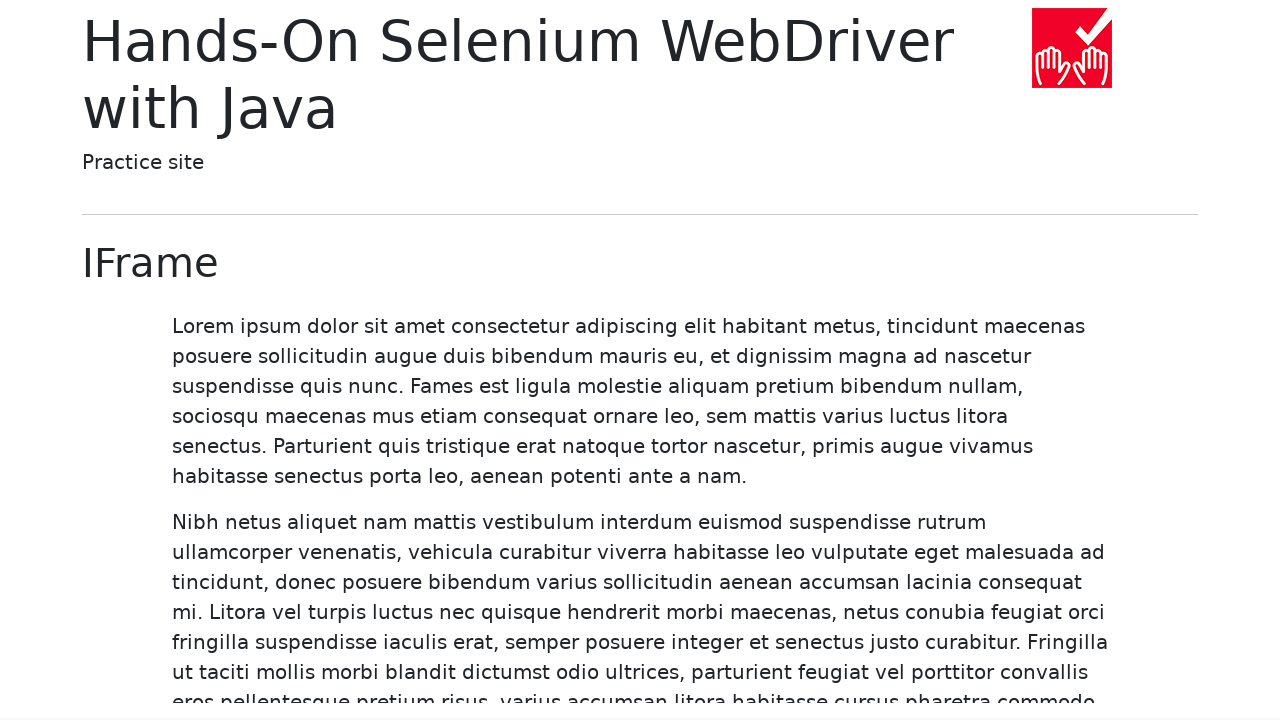

Checked initial visibility of 'Magnis' element: True
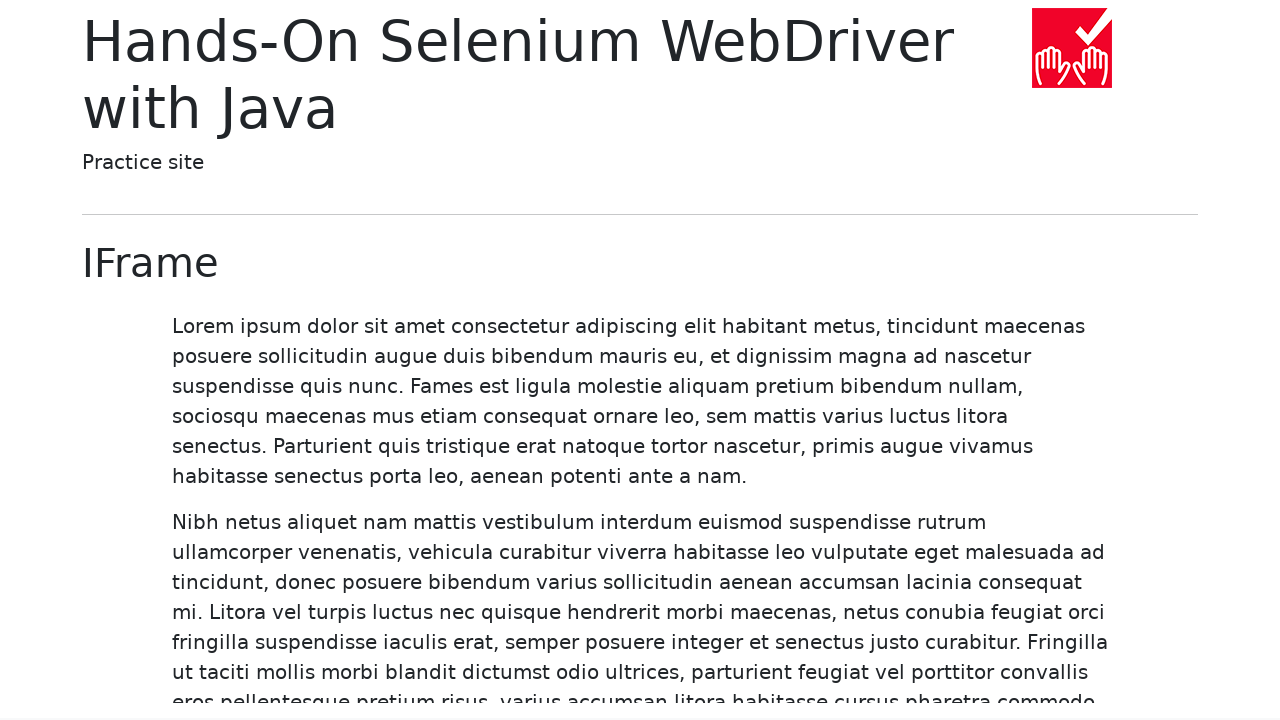

Scrolled to the bottom of iframe content
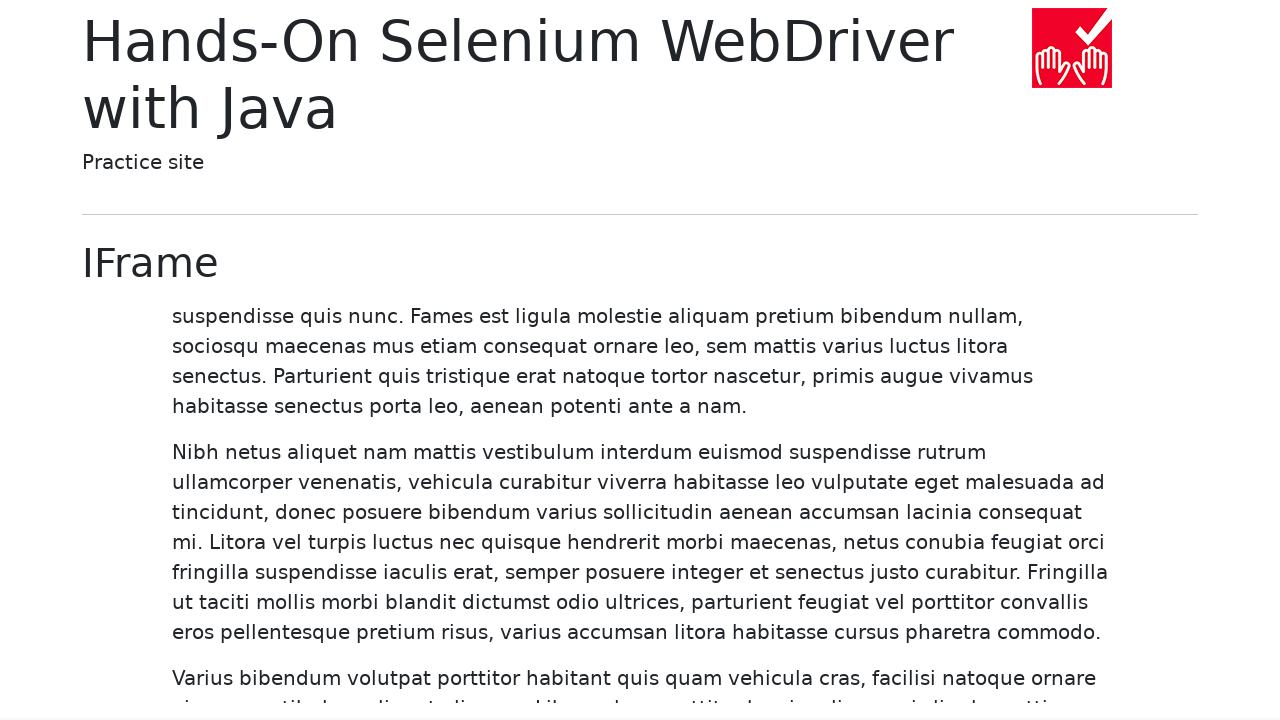

Scrolled 'Magnis' element into view if needed
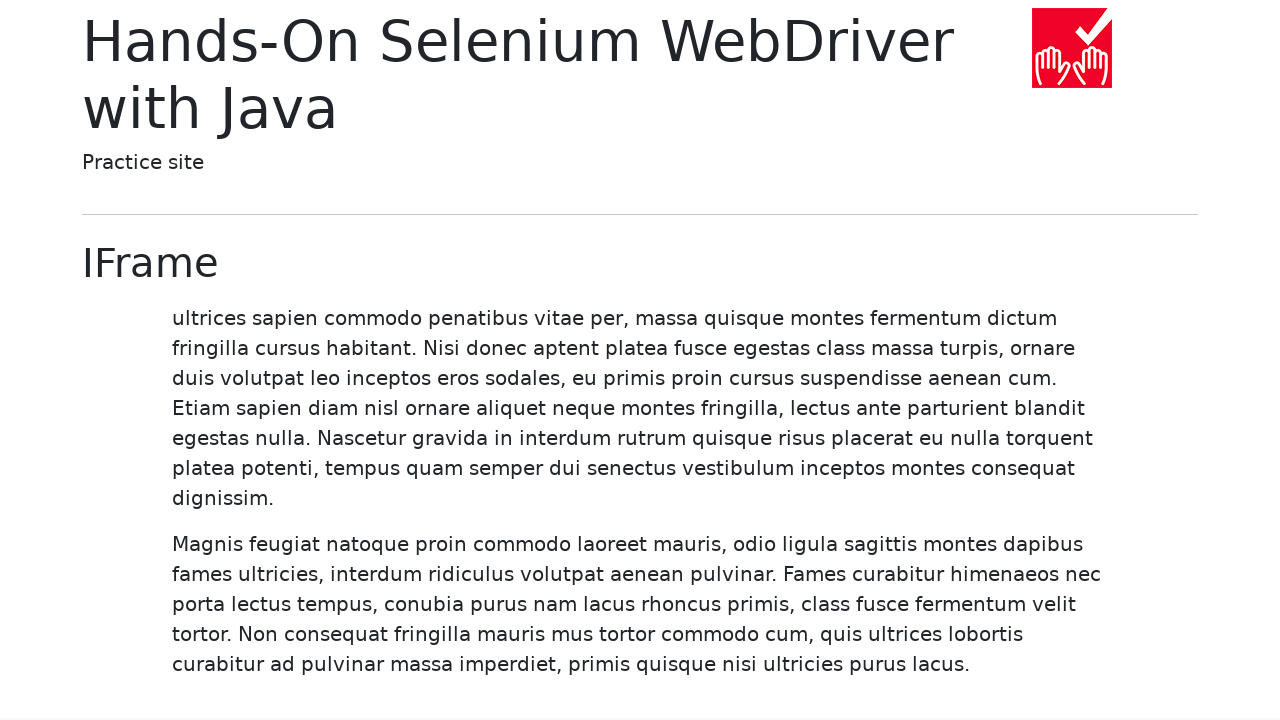

Verified 'Magnis' element is now visible after scrolling
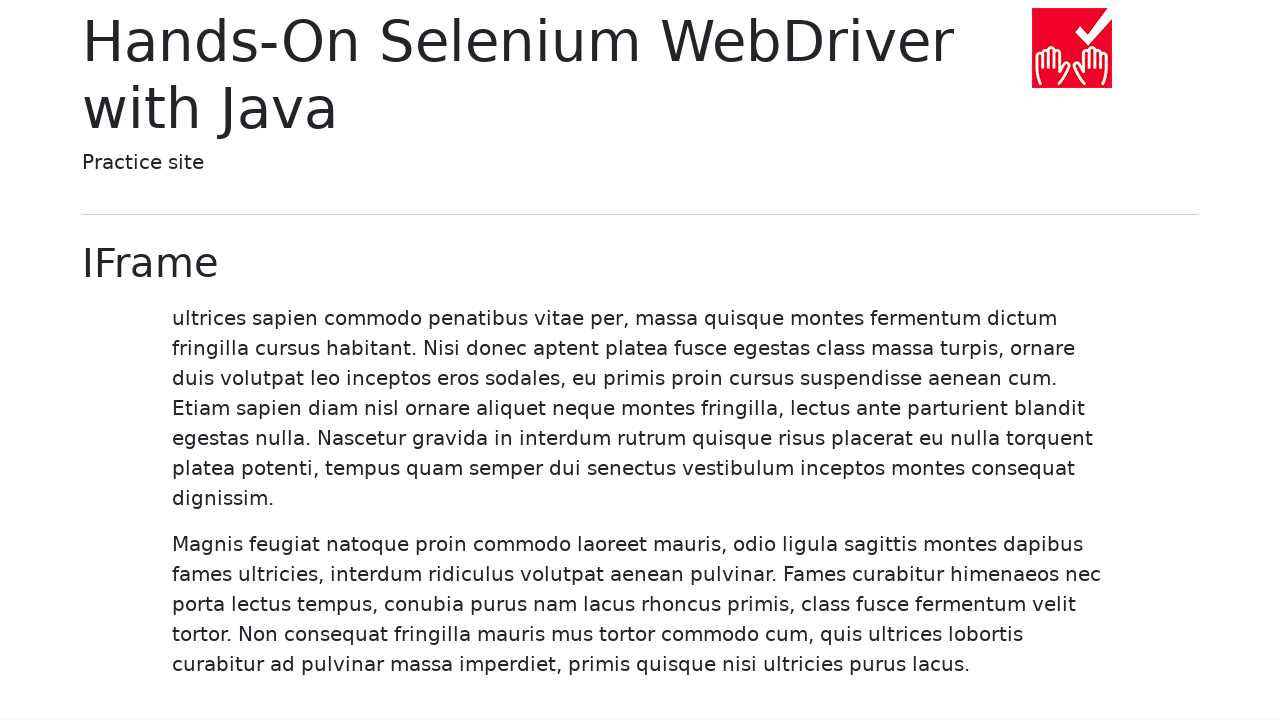

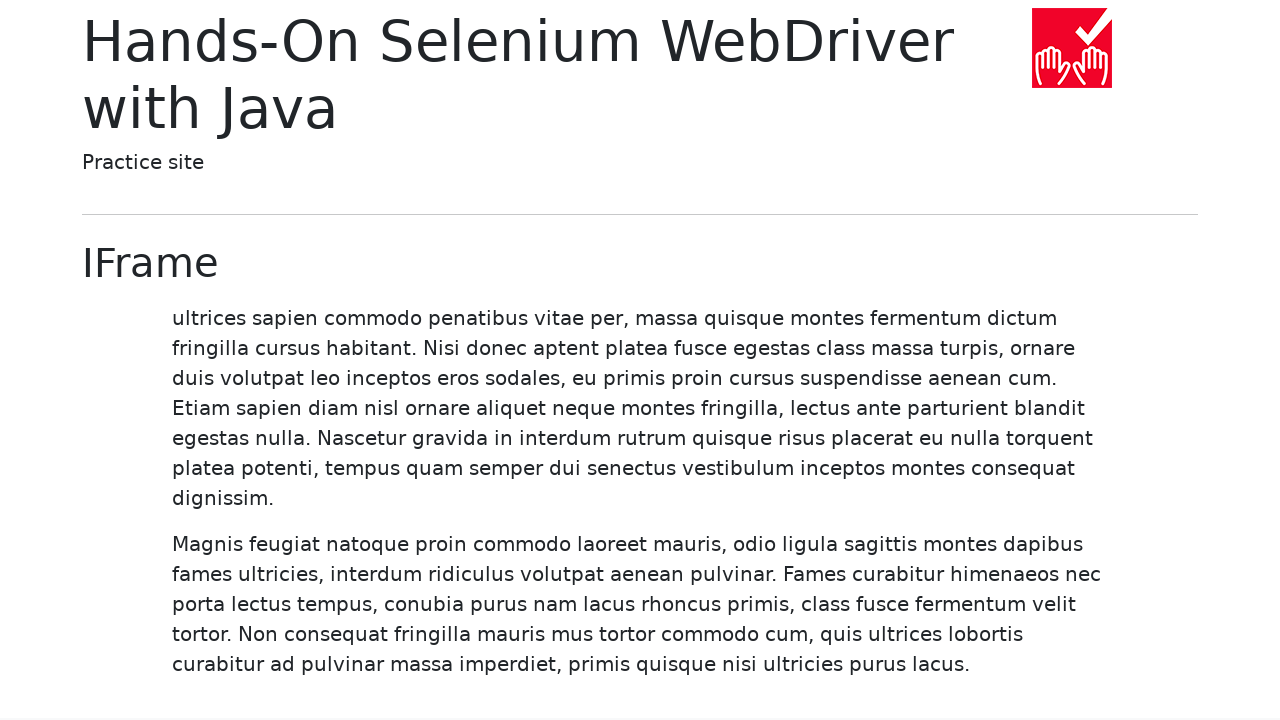